Tests React Semantic UI dropdown by selecting a user from the dropdown and verifying it's displayed

Starting URL: https://react.semantic-ui.com/maximize/dropdown-example-selection/

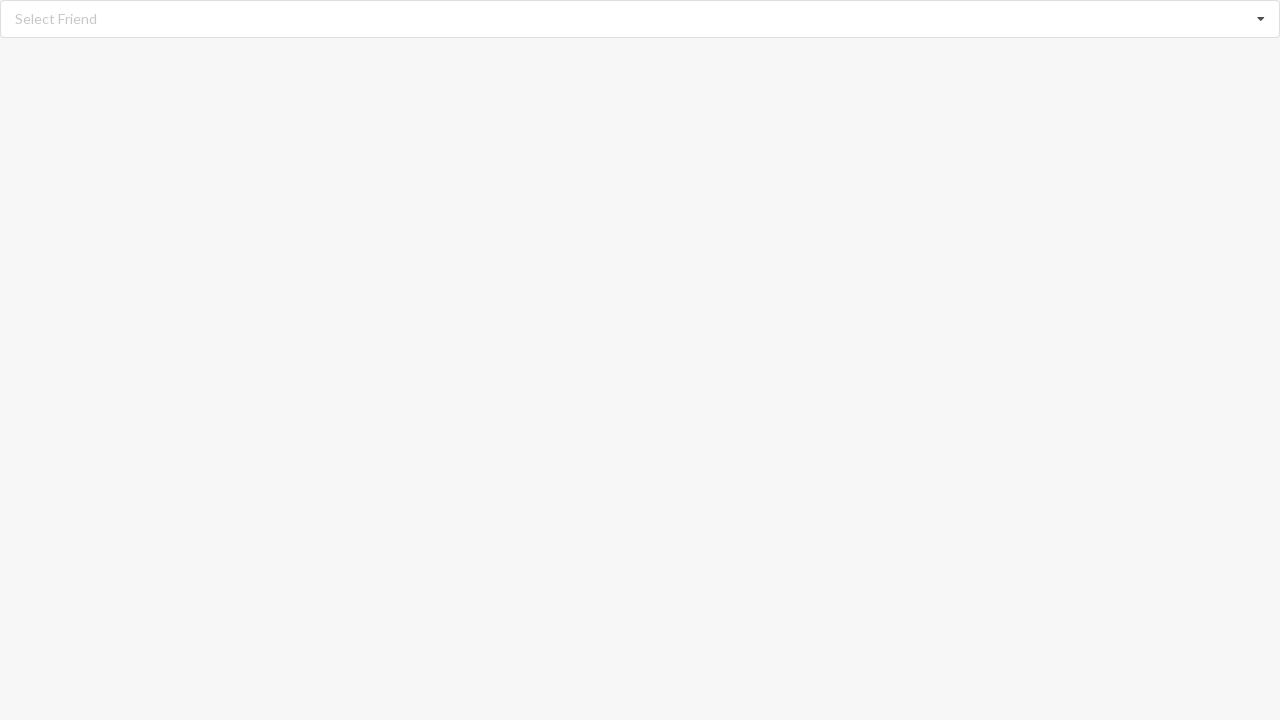

Clicked dropdown to open selection menu at (640, 19) on xpath=//div[@role='listbox']
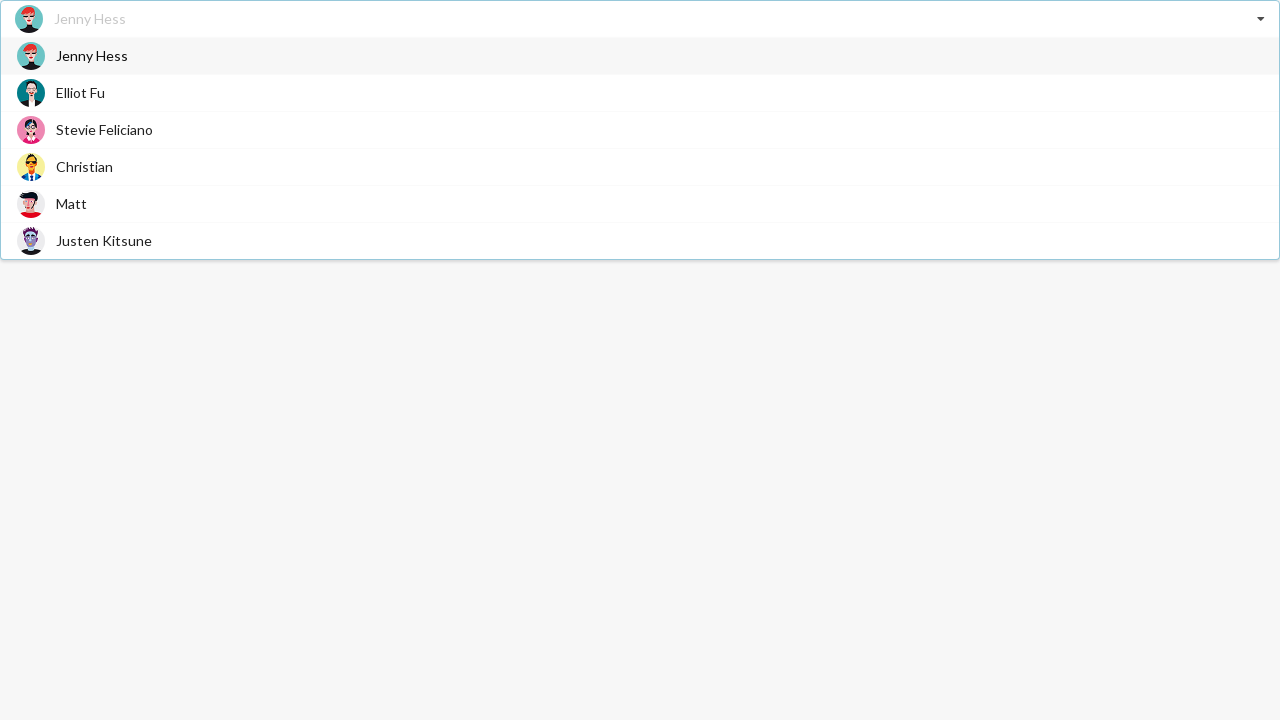

Dropdown menu loaded with user options
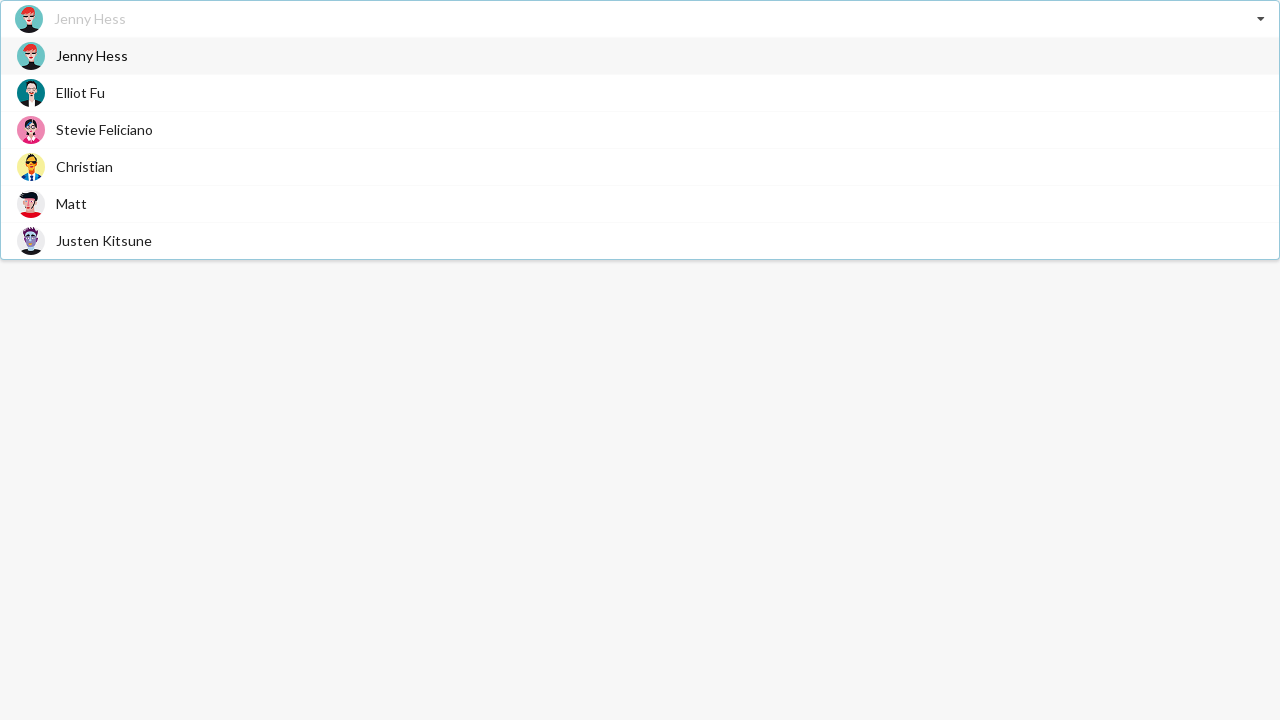

Selected 'Elliot Fu' from dropdown at (80, 92) on xpath=//div[@role='listbox']//span[@class='text'][text()='Elliot Fu']
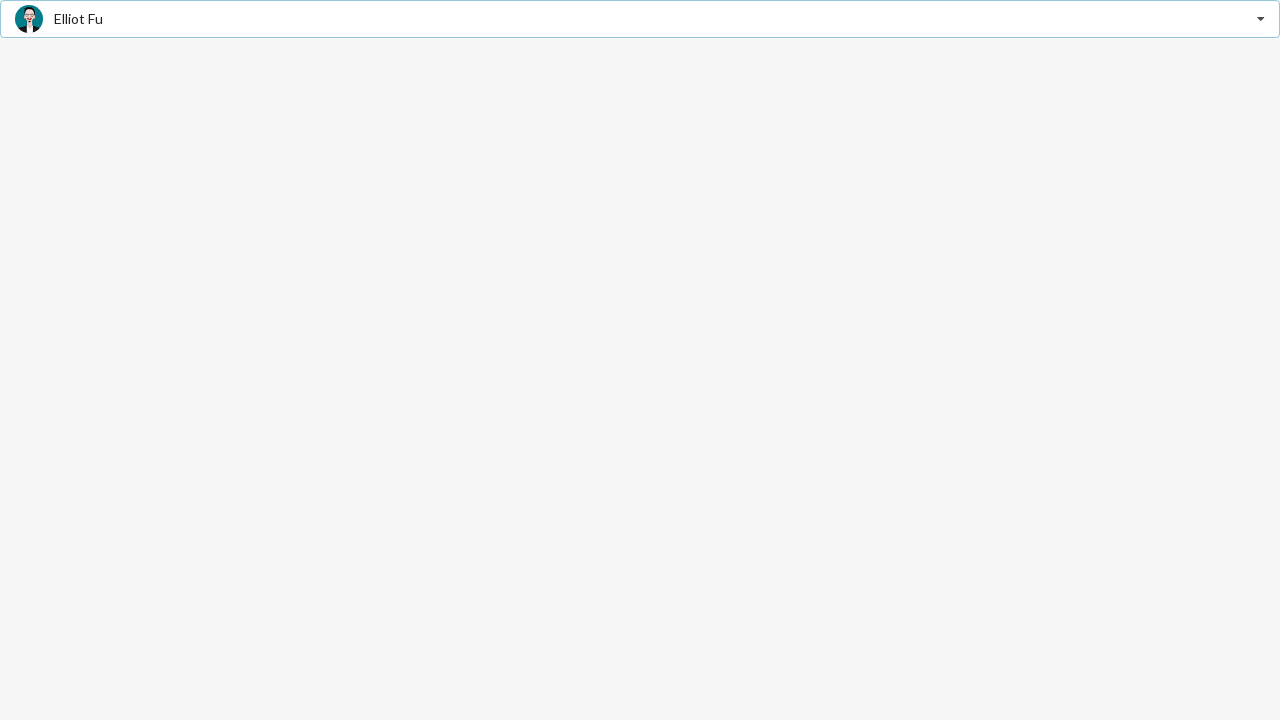

Verified 'Elliot Fu' is displayed after selection
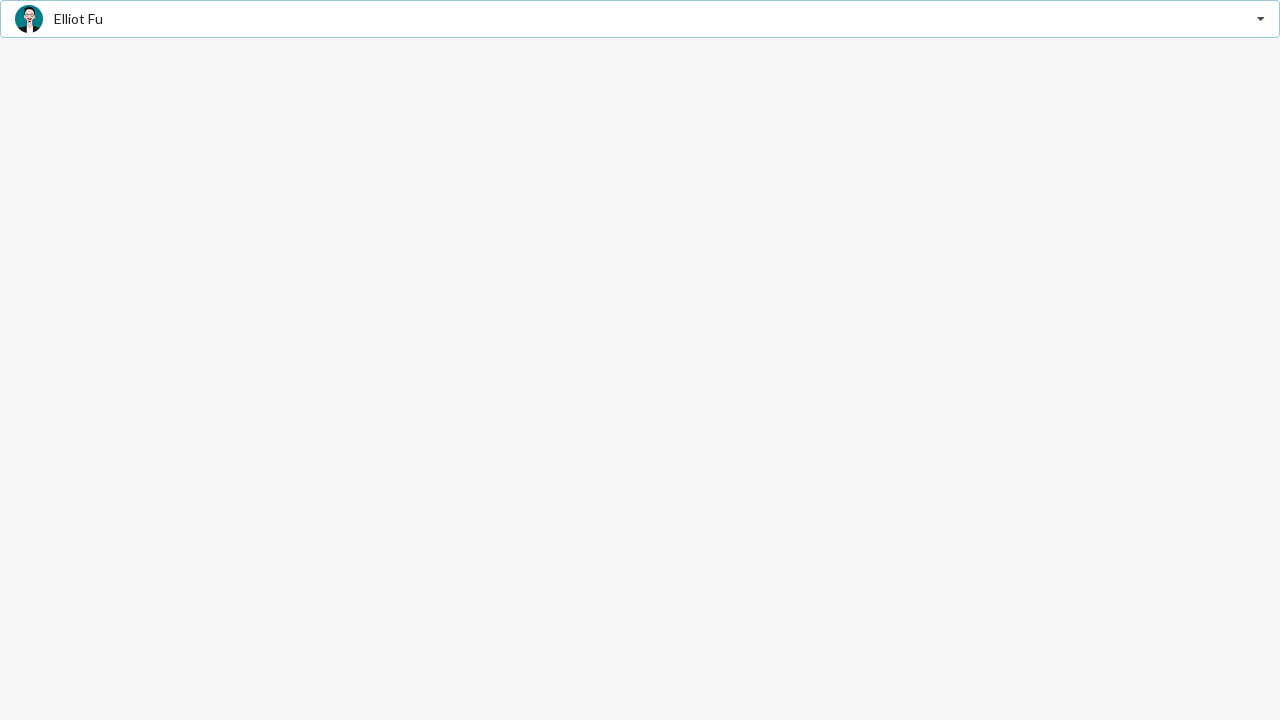

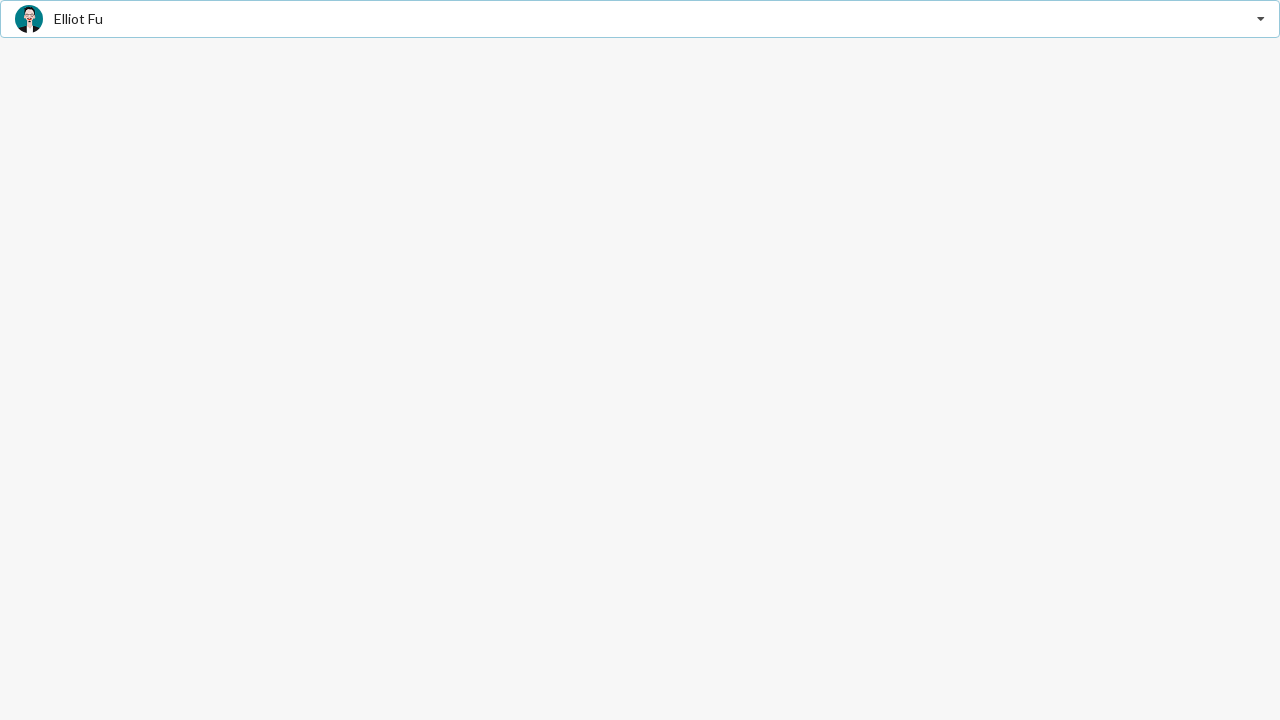